Tests checkbox functionality by checking if a checkbox is selected, clicking it, and verifying its new state

Starting URL: http://the-internet.herokuapp.com/checkboxes

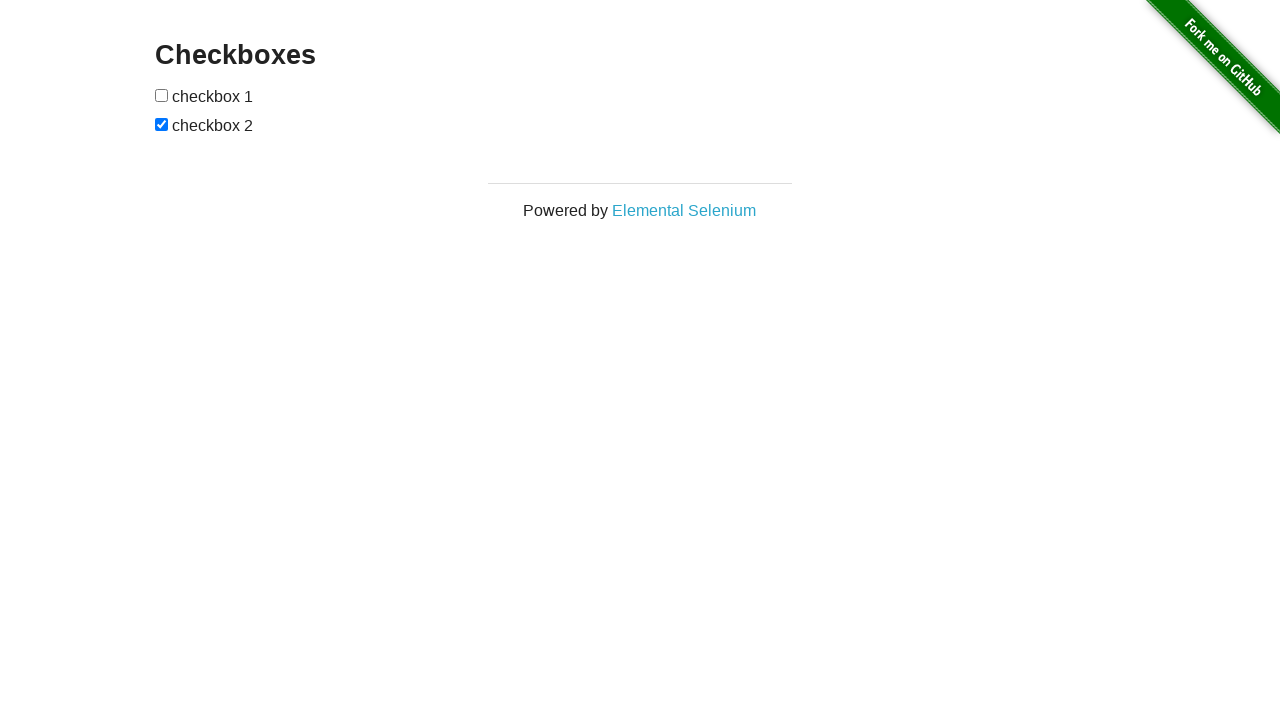

Navigated to checkboxes test page
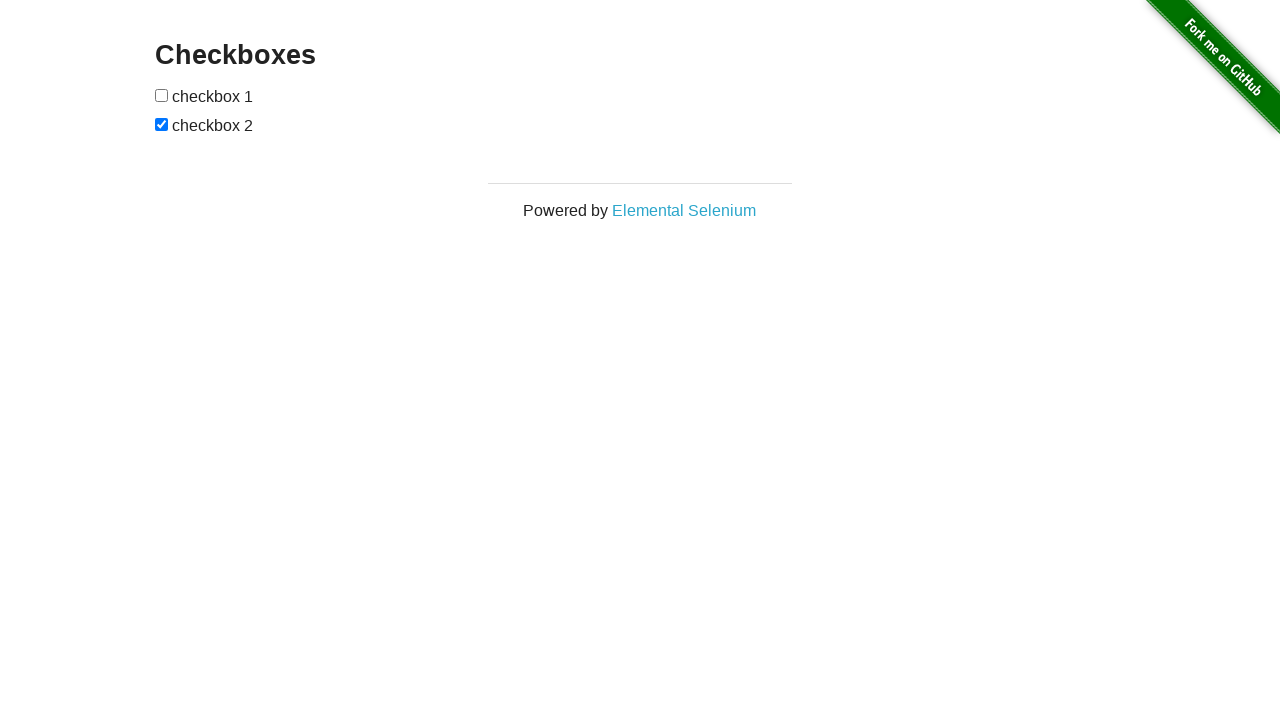

Located first checkbox element
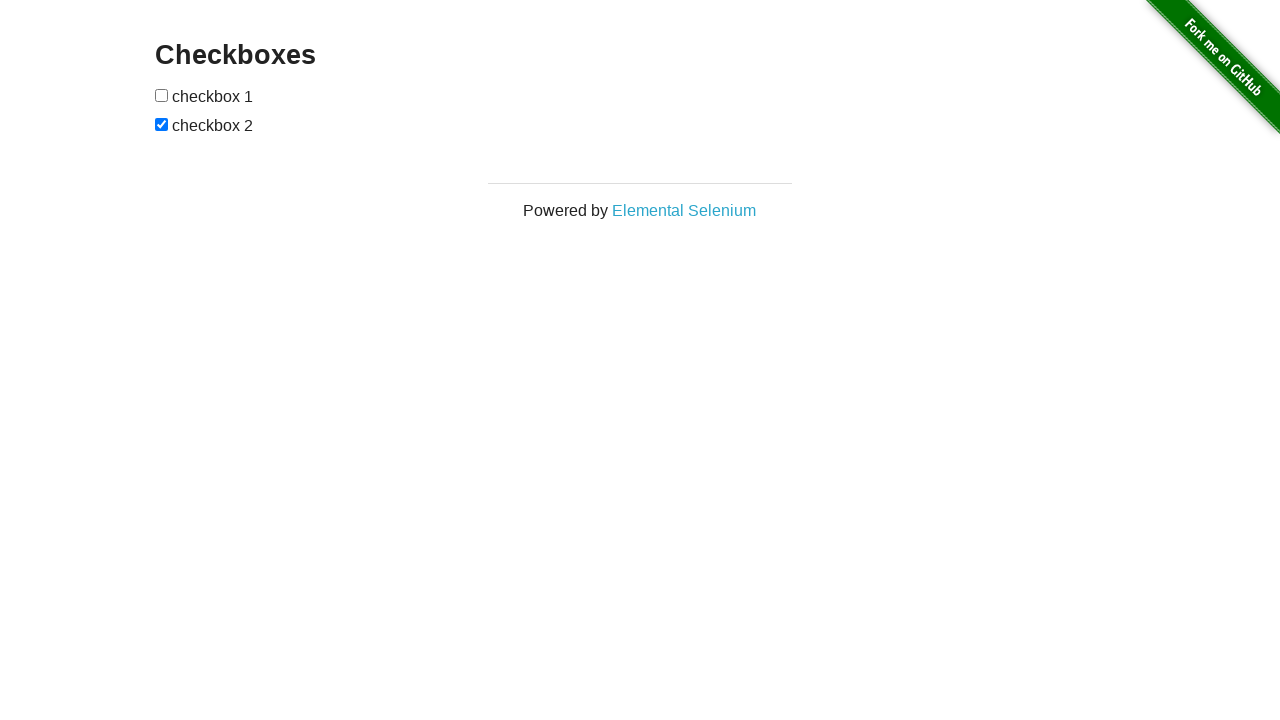

Verified initial checkbox state: unchecked
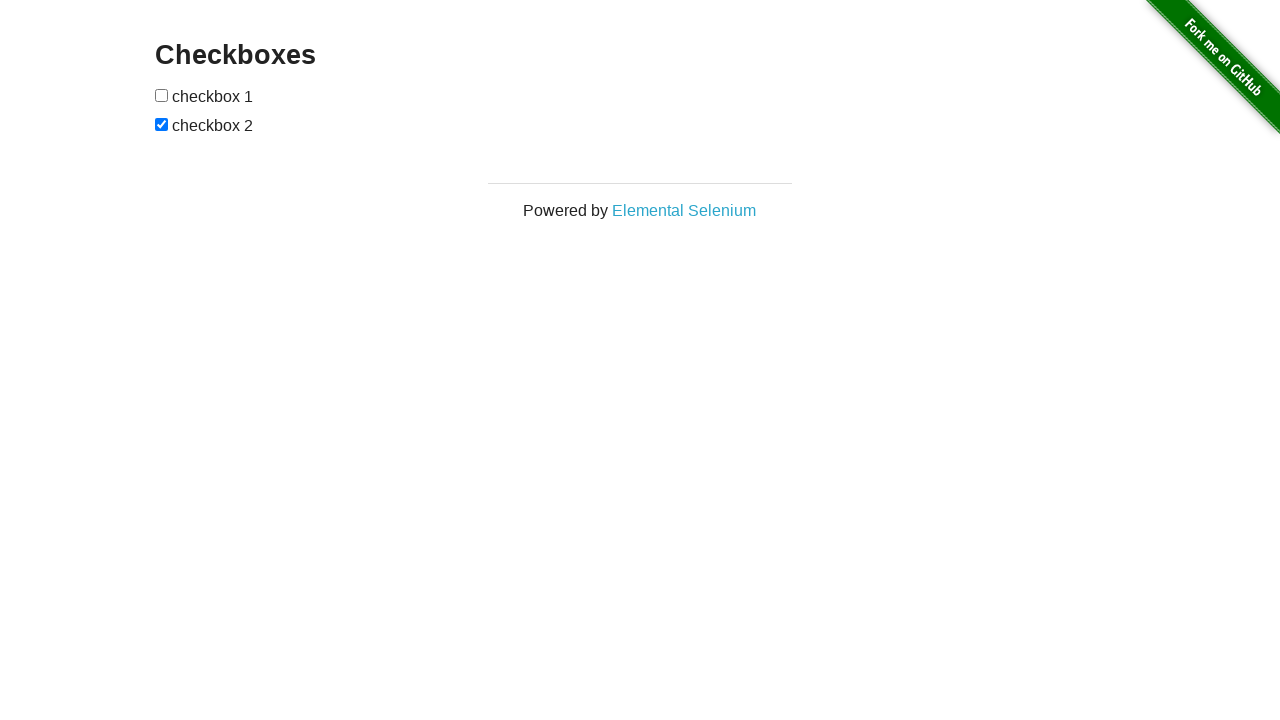

Clicked checkbox to toggle its state at (162, 95) on input[type='checkbox'] >> nth=0
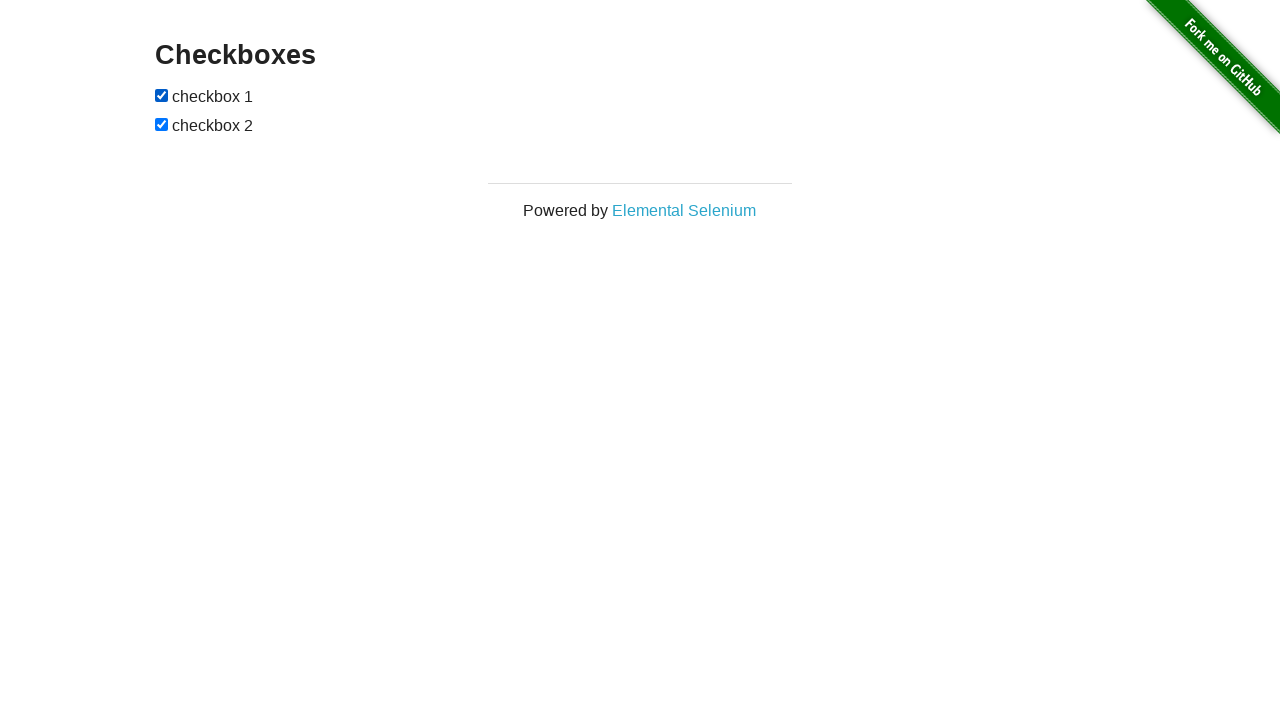

Verified checkbox is now checked
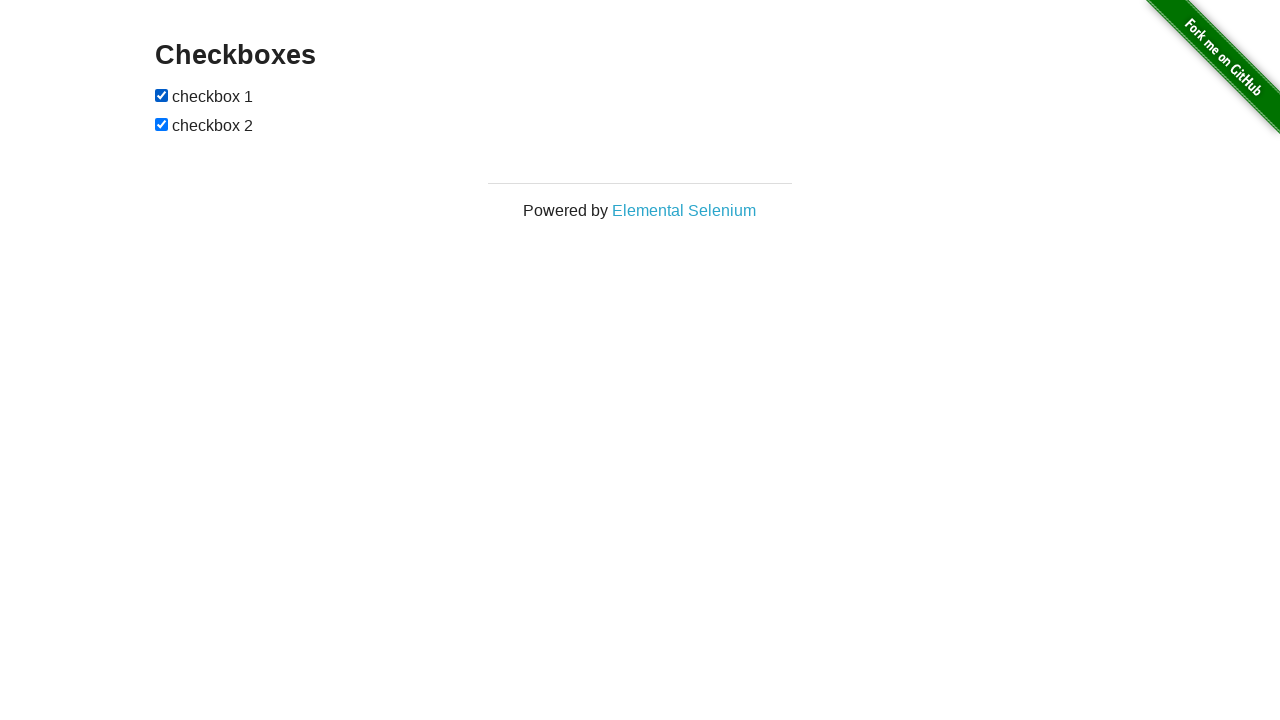

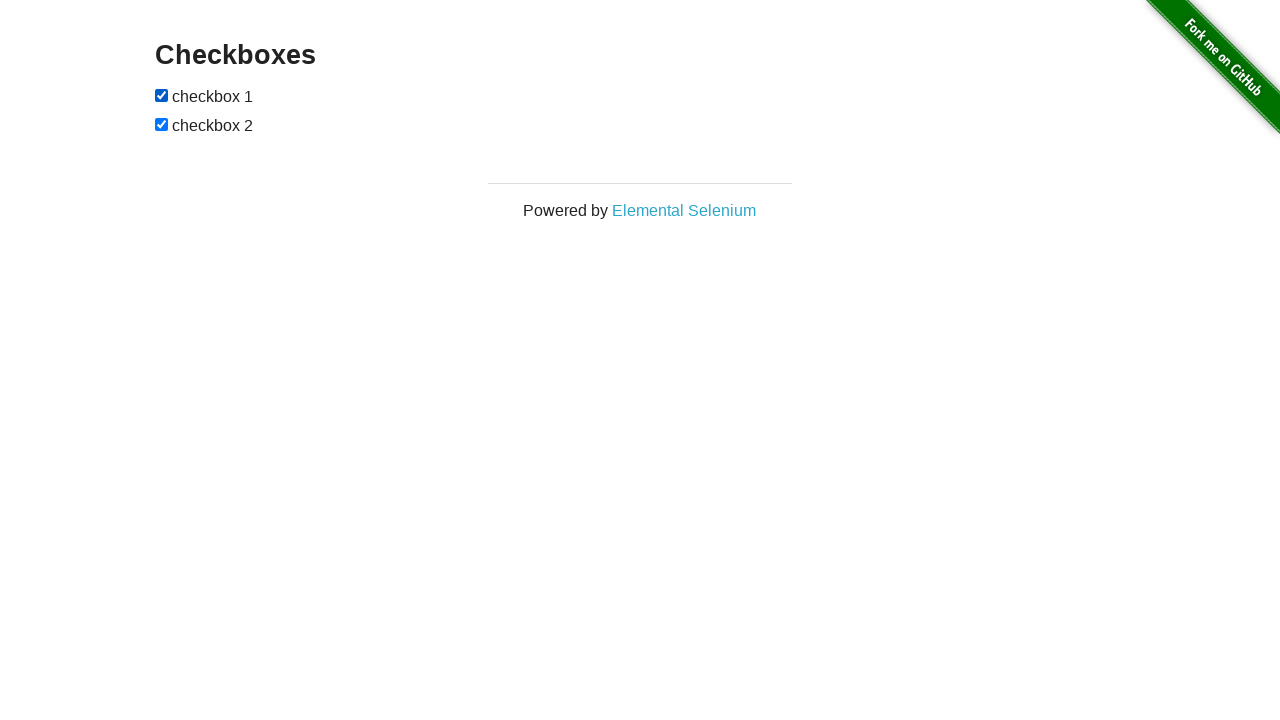